Navigates to Bank Manager Login and verifies Add Customer button is enabled

Starting URL: https://www.globalsqa.com/angularJs-protractor/BankingProject/#/login

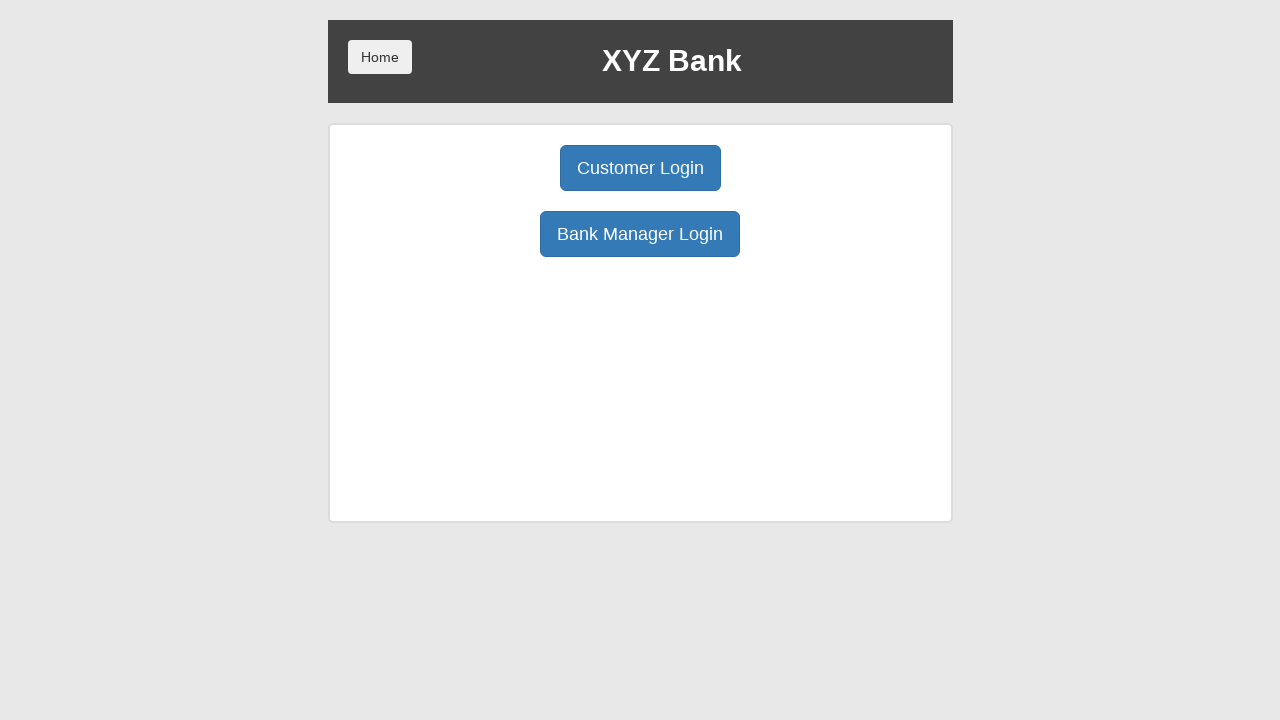

Clicked Bank Manager Login button at (640, 234) on xpath=/html/body/div/div/div[2]/div/div[1]/div[2]/button
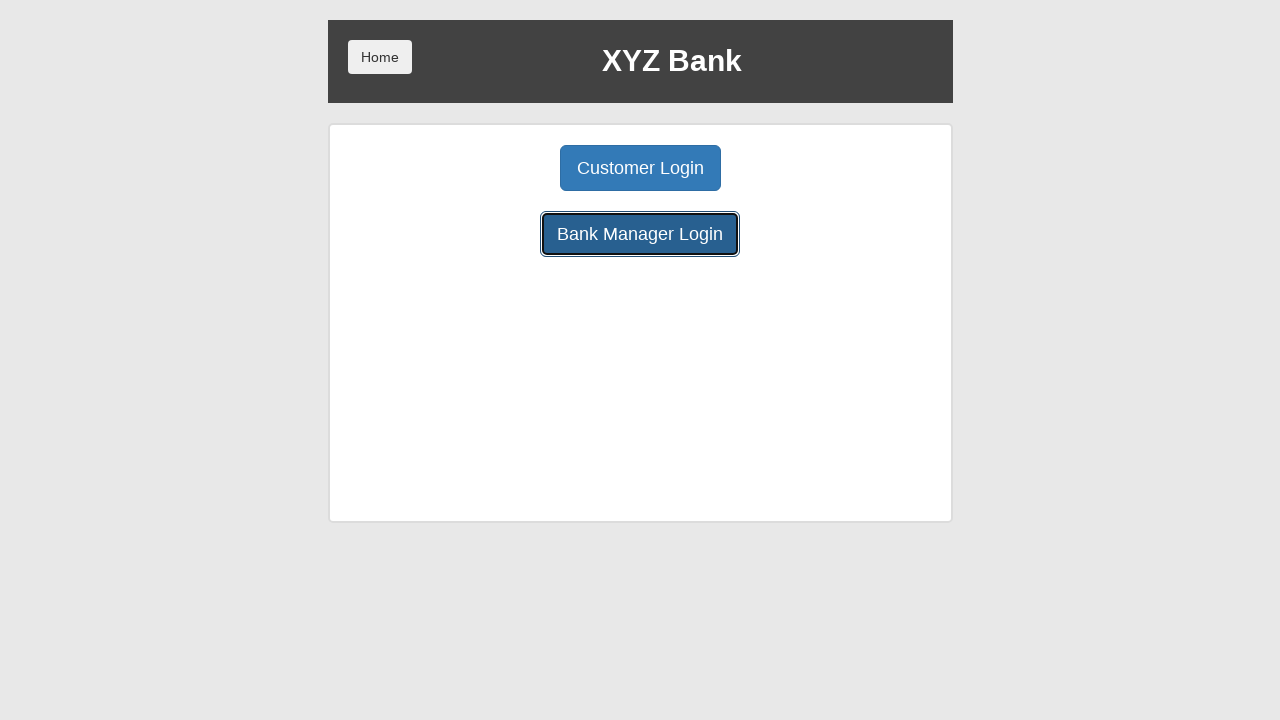

Located and checked Add Customer button enabled status
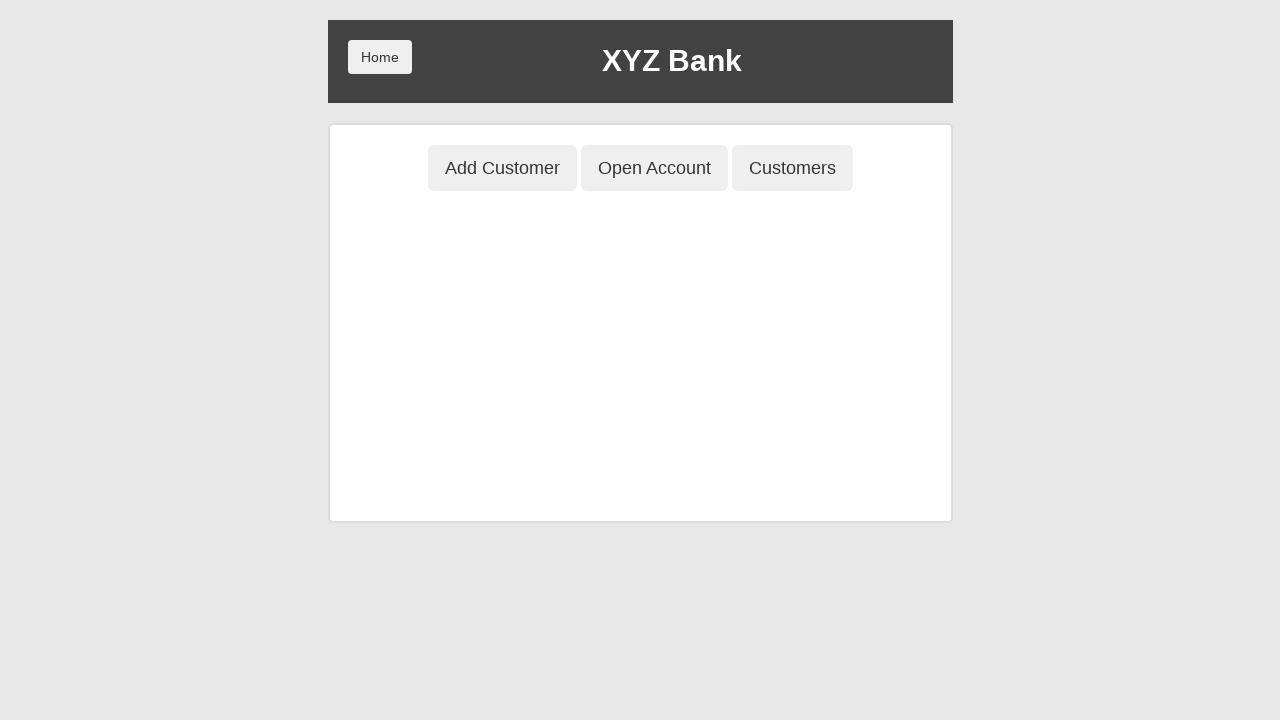

Verified Add Customer button is enabled
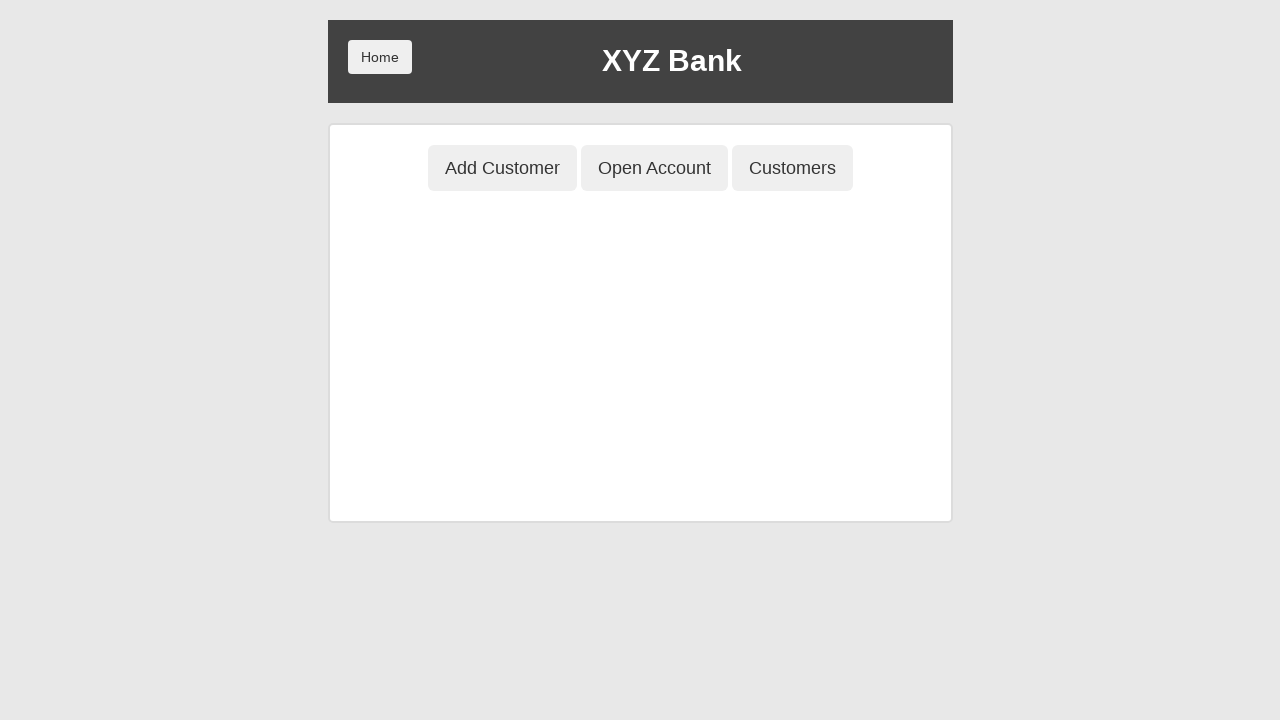

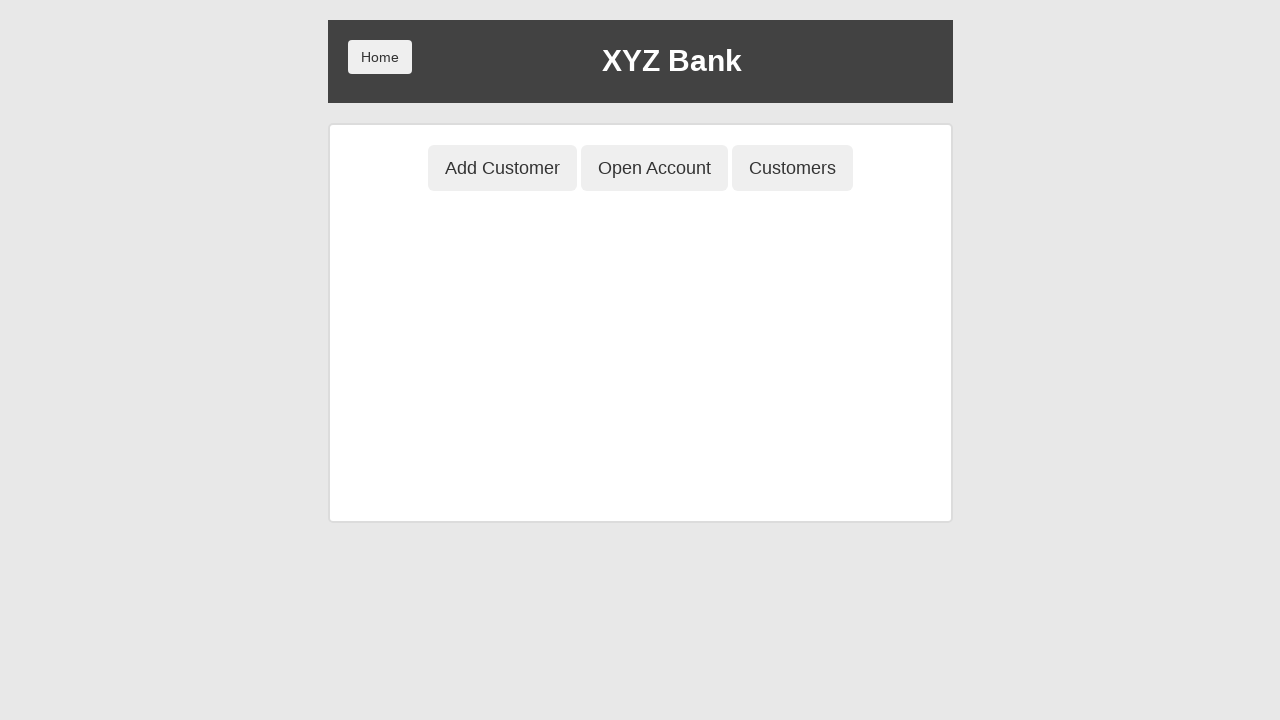